Tests e-commerce cart functionality by adding a product to the cart and verifying it appears in the cart pane

Starting URL: https://bstackdemo.com/

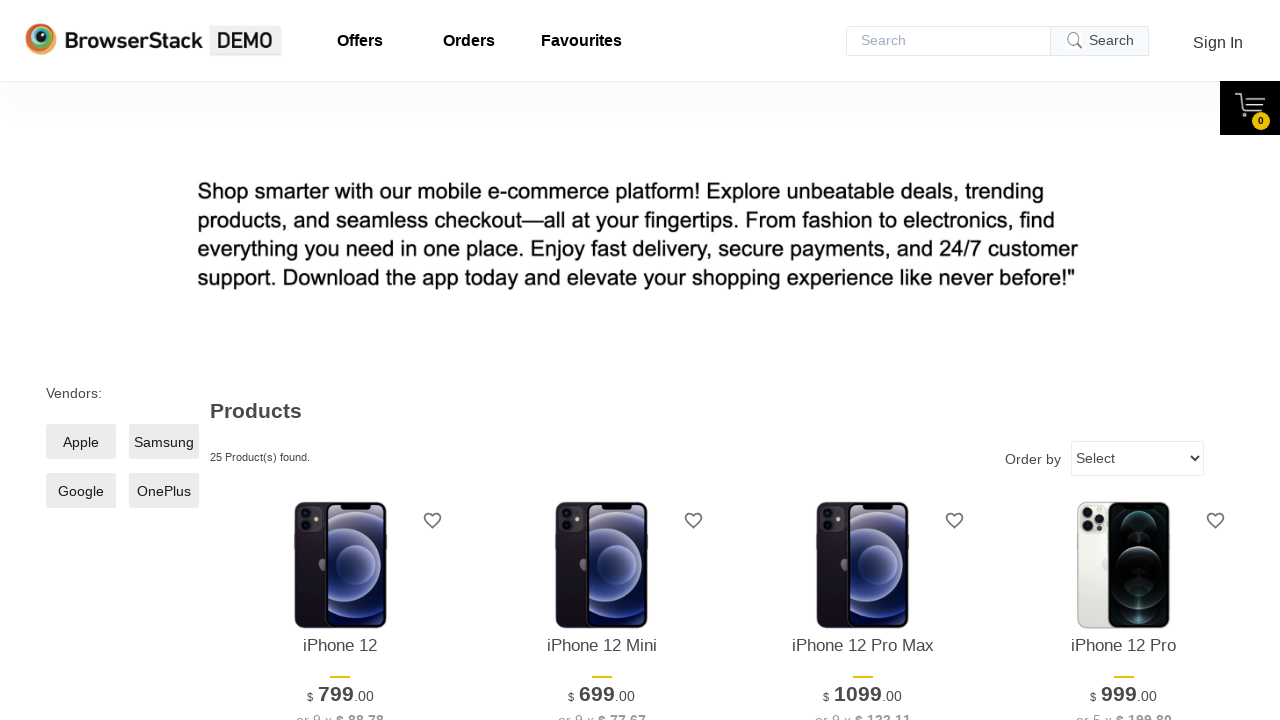

Page loaded and title matched StackDemo
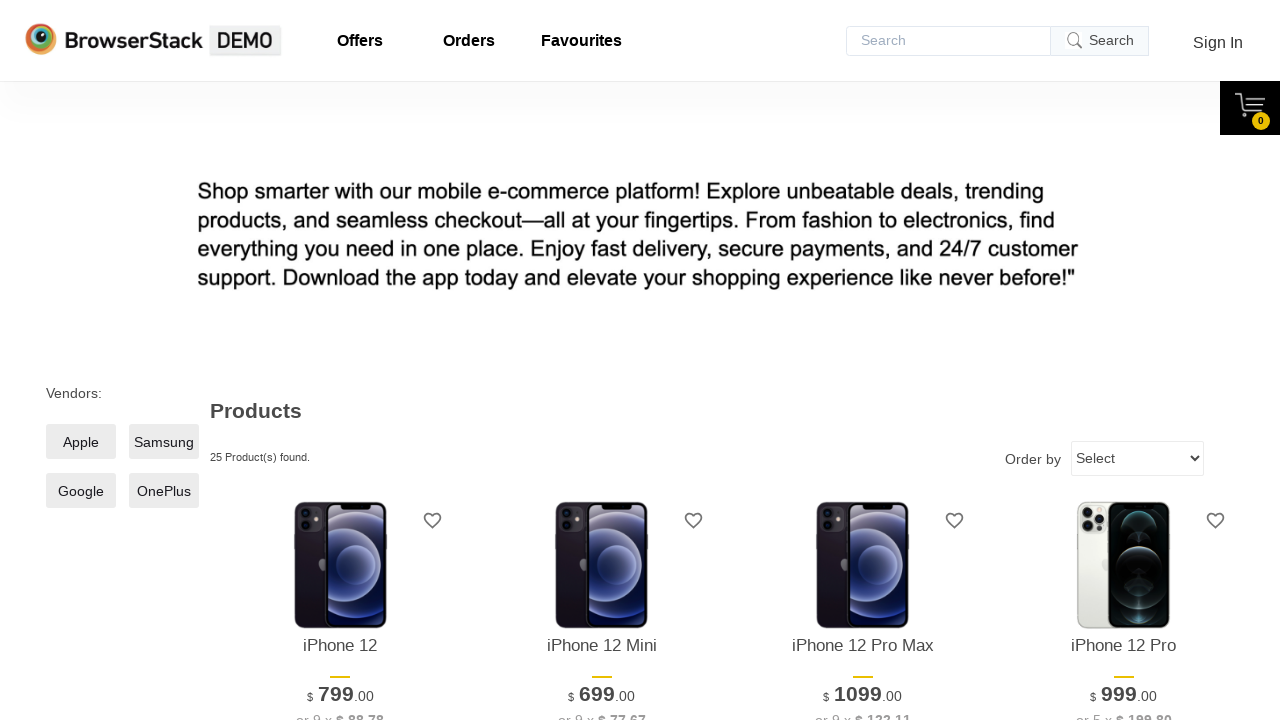

Retrieved product name from first product: iPhone 12
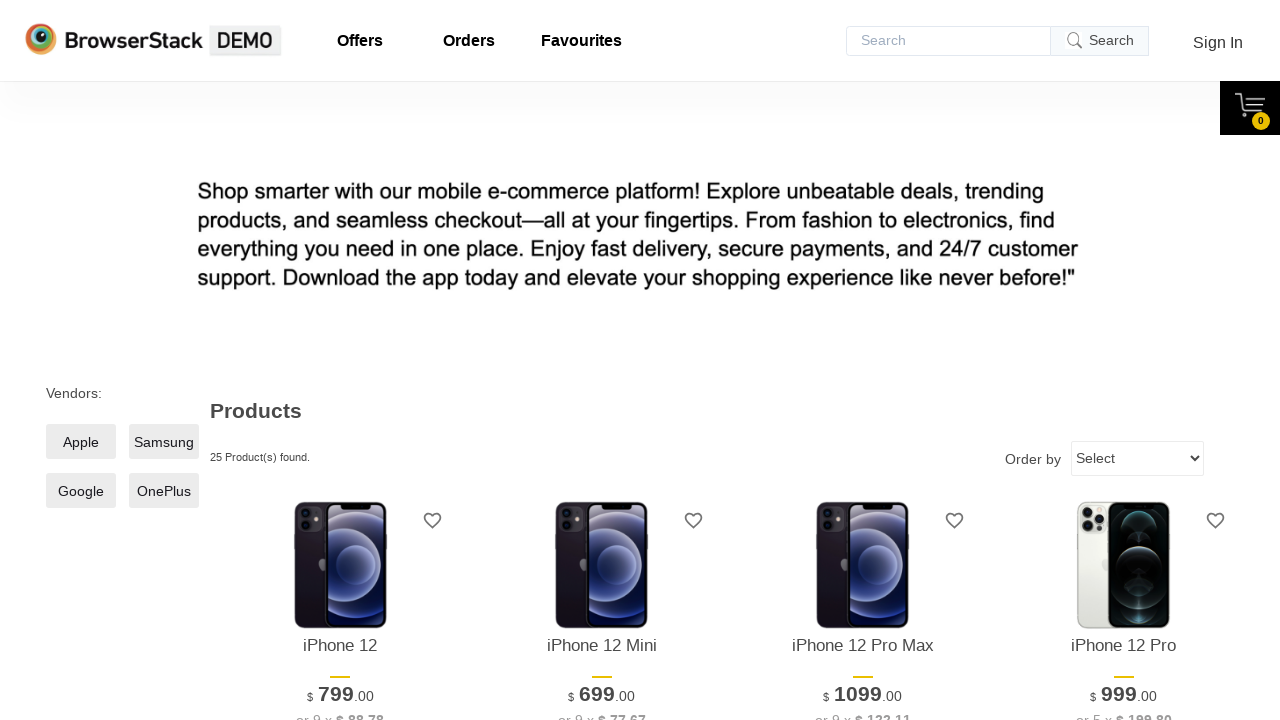

Clicked 'Add to cart' button for the first product at (340, 361) on xpath=//*[@id="1"]/div[4]
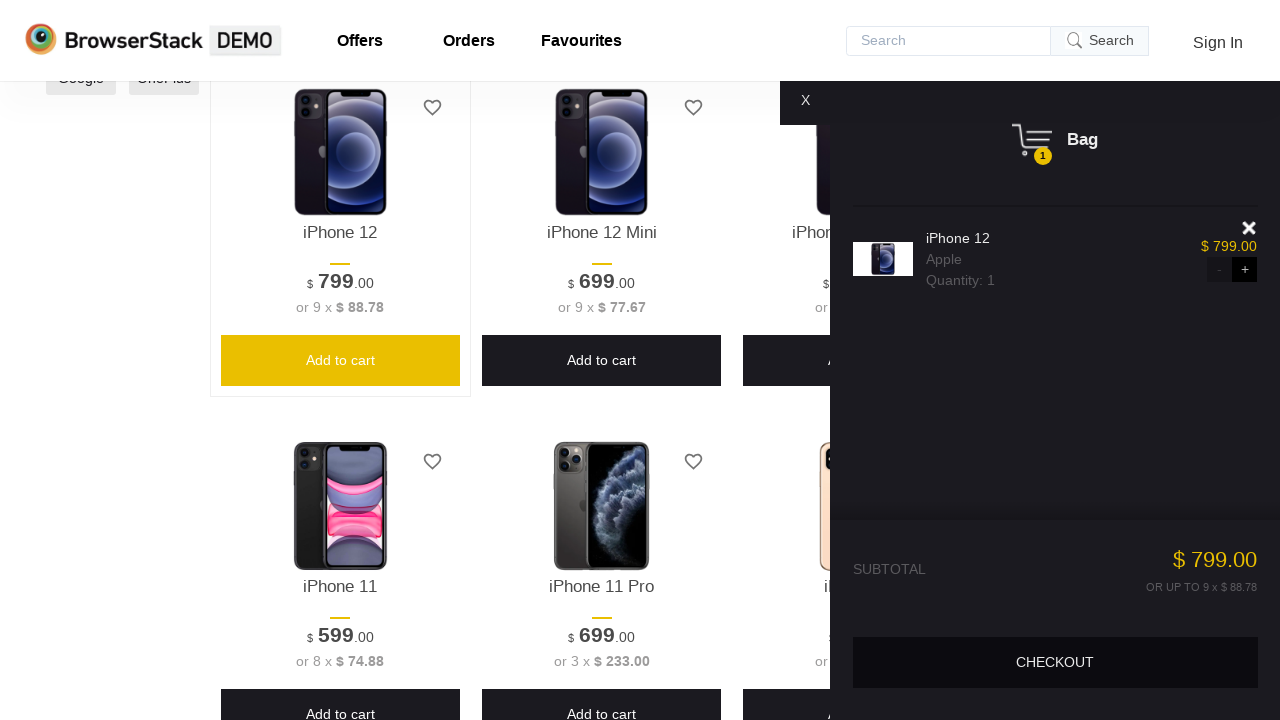

Cart pane appeared
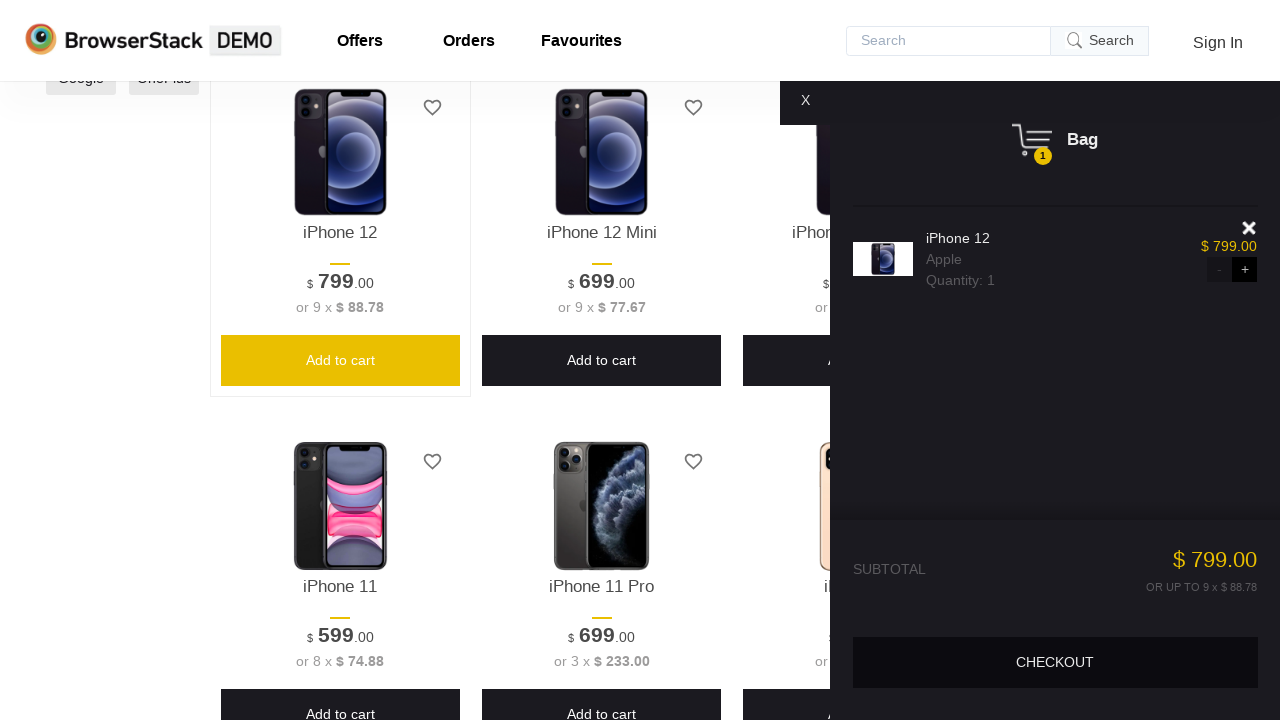

Retrieved product name from cart: iPhone 12
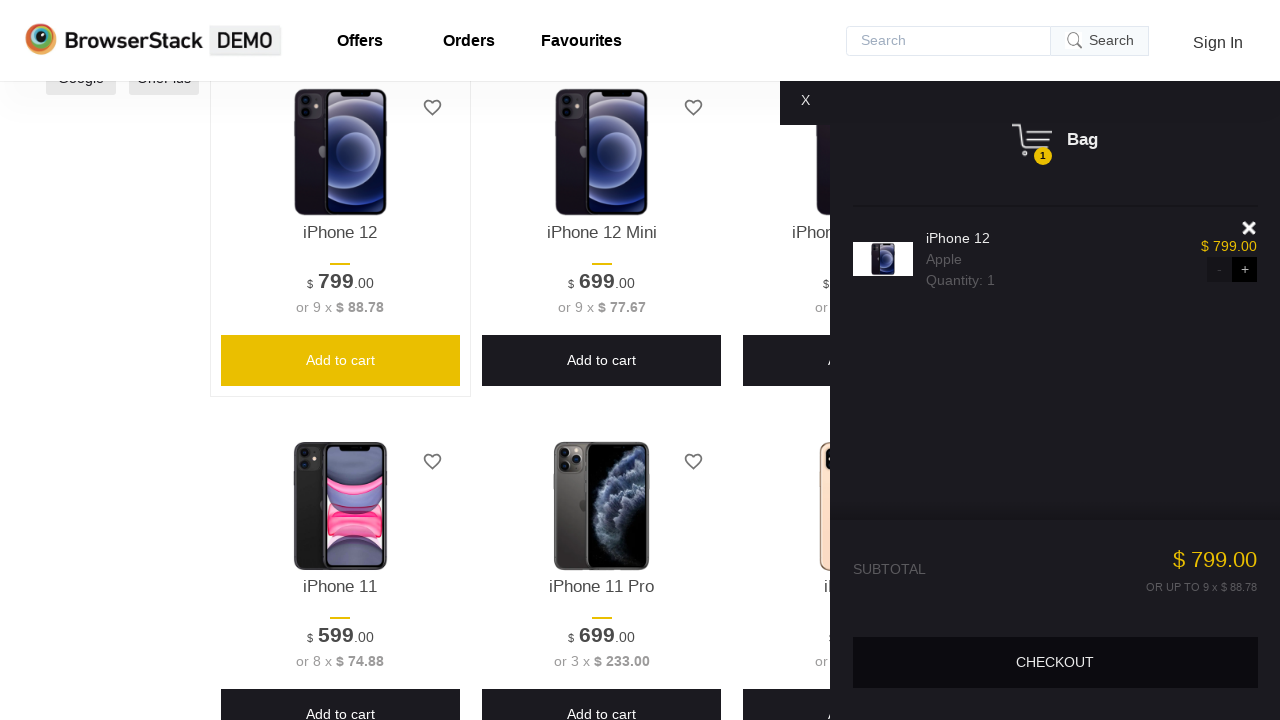

Verified product in cart matches the product that was added
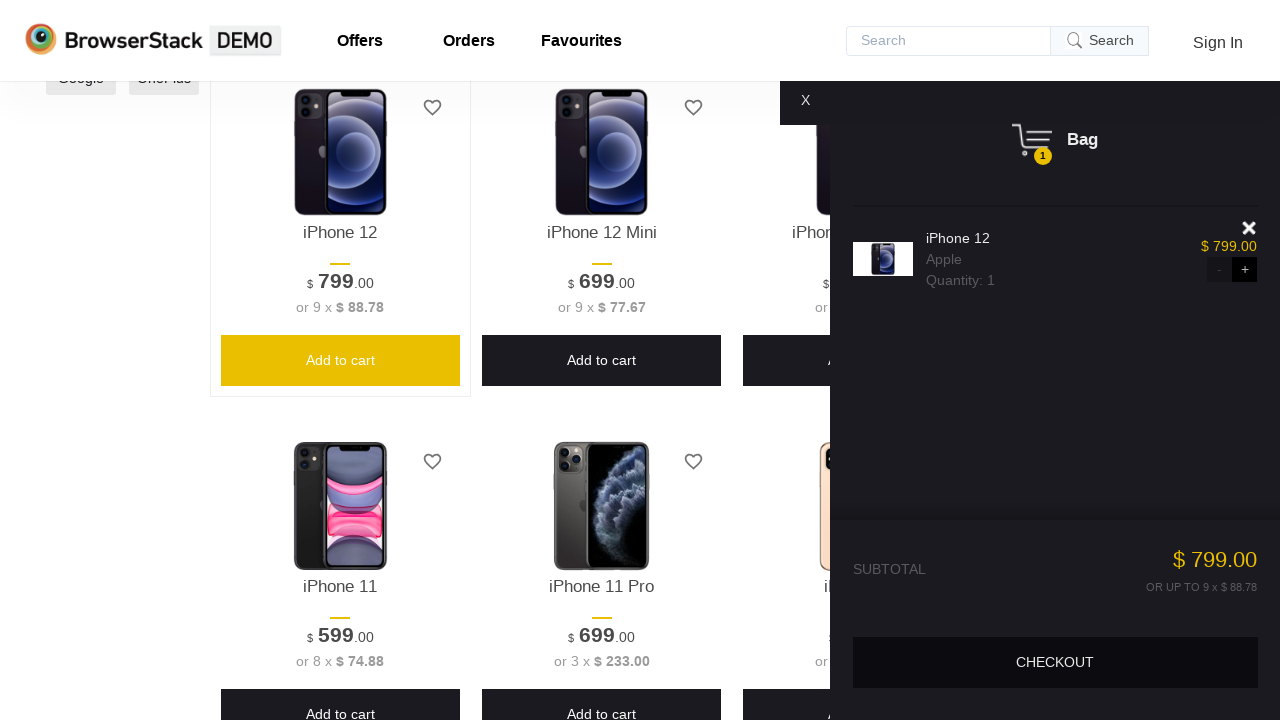

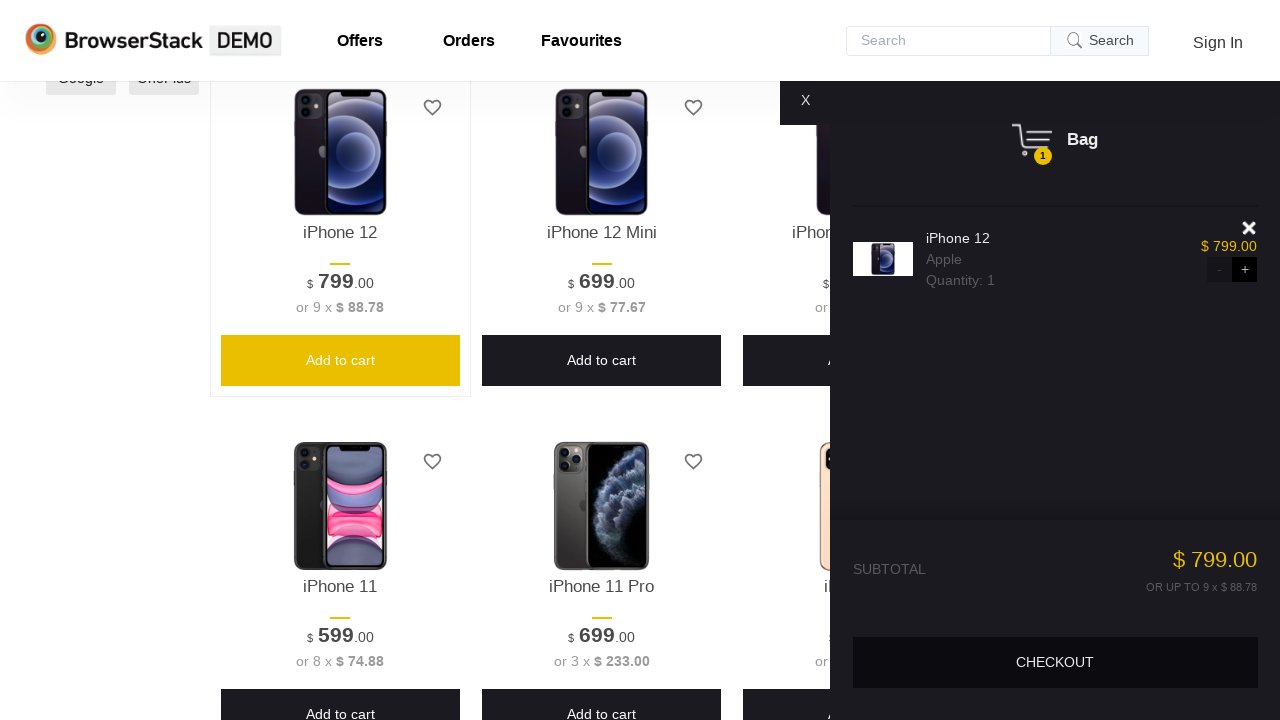